Tests link counting in different page sections and opens footer column links in new tabs to verify they are working

Starting URL: https://www.rahulshettyacademy.com/AutomationPractice/

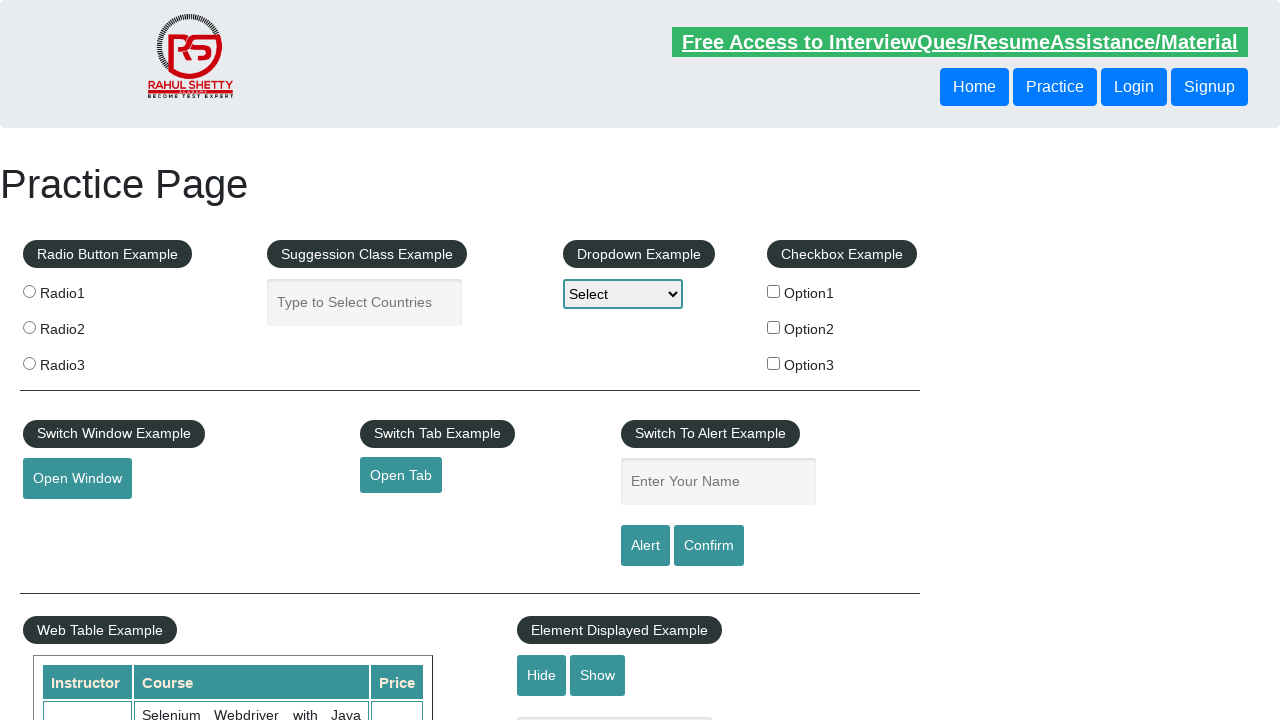

Located all links on the page
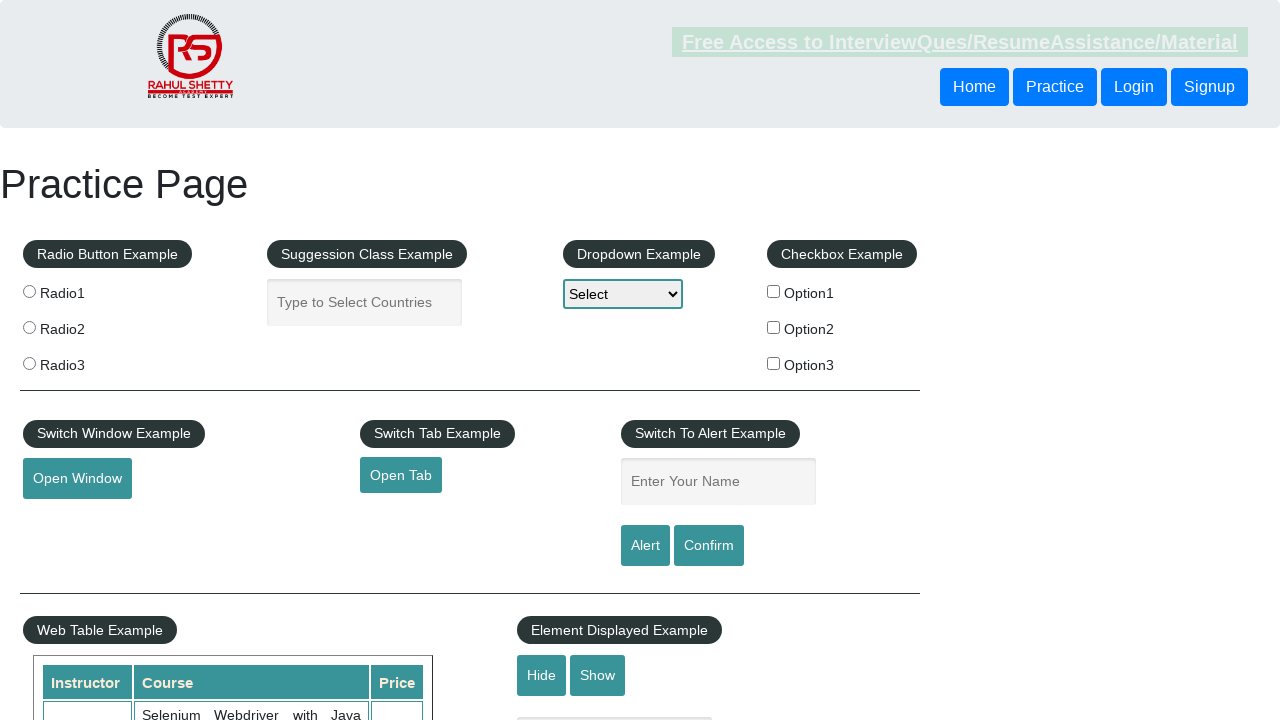

Total links on page: 27
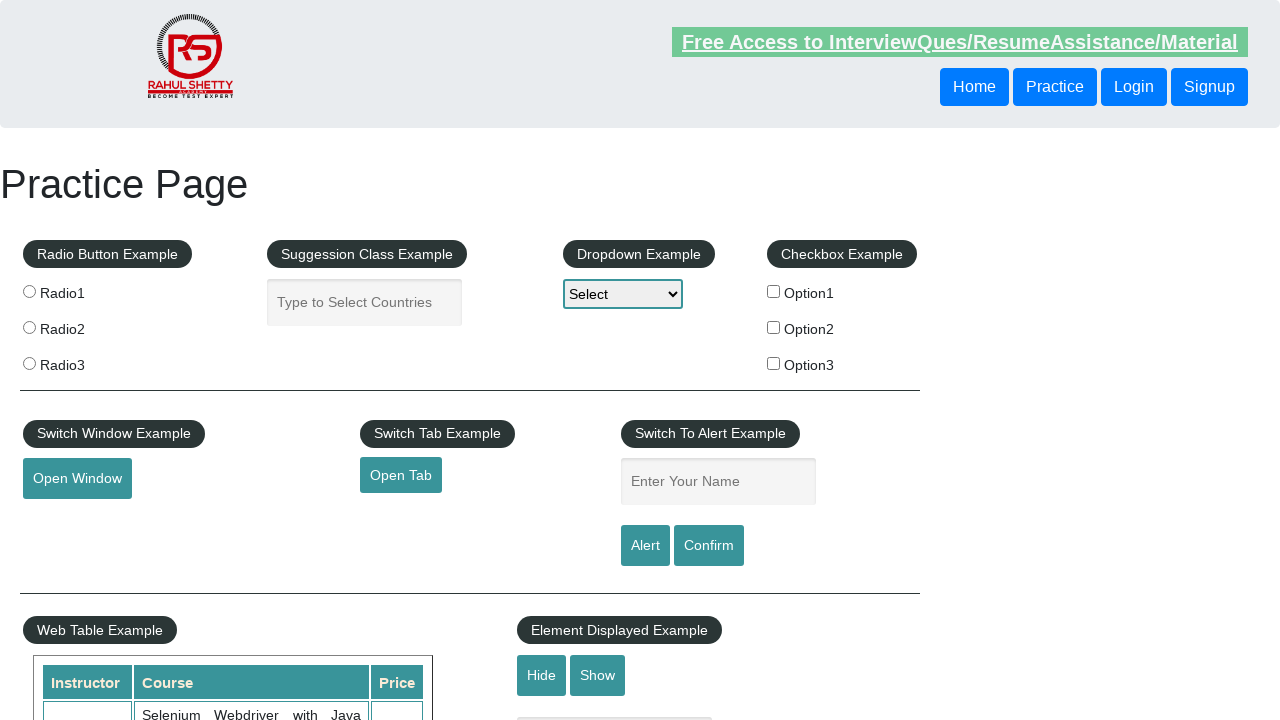

Located footer section (#gf-BIG)
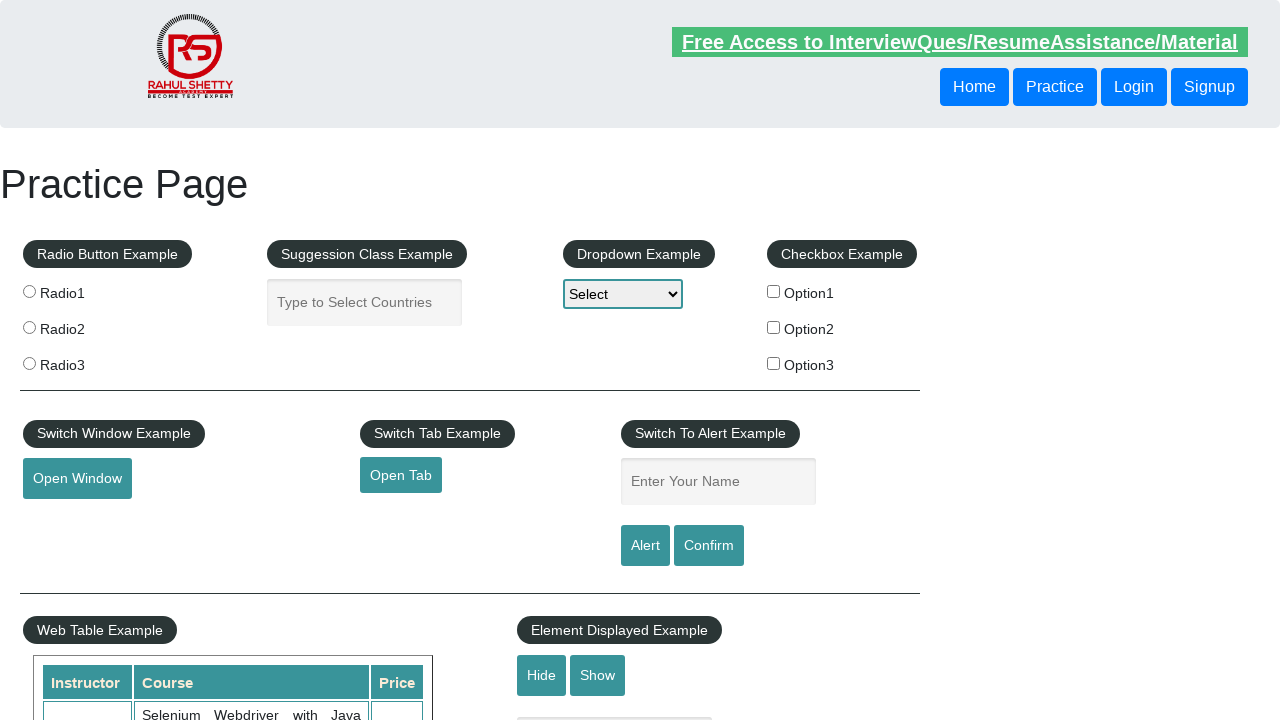

Located all links in footer section
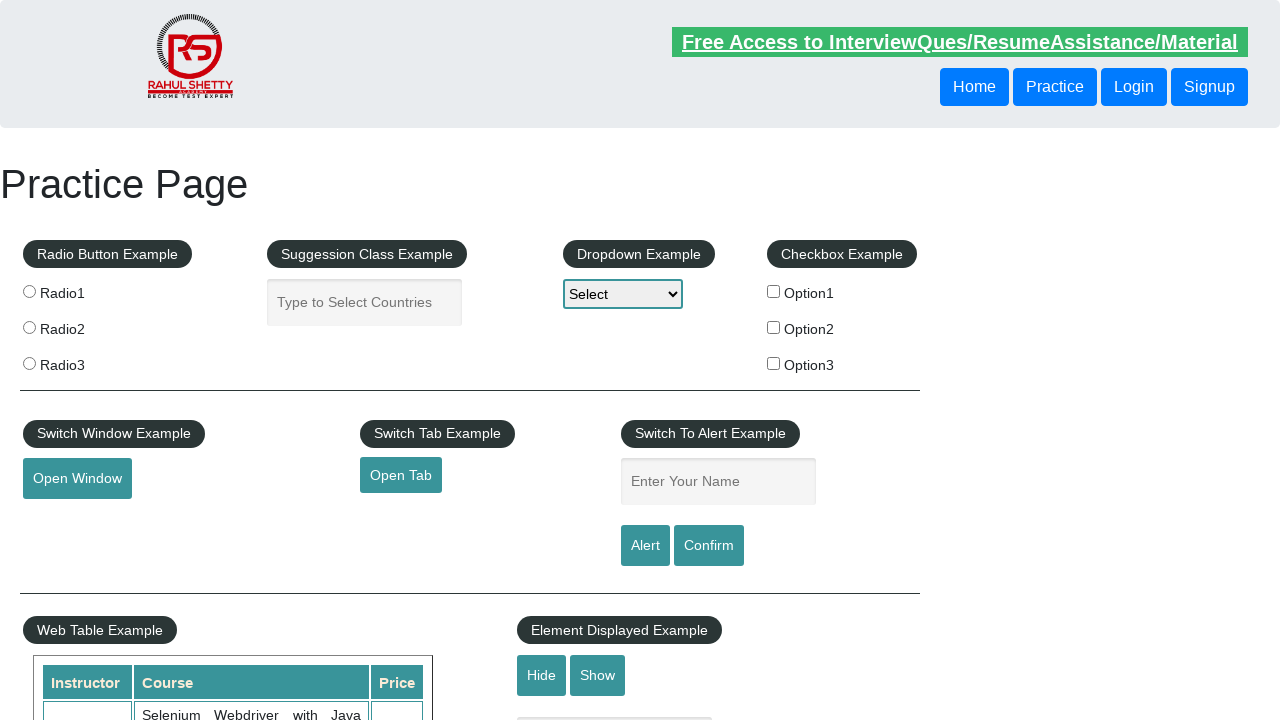

Links in footer: 20
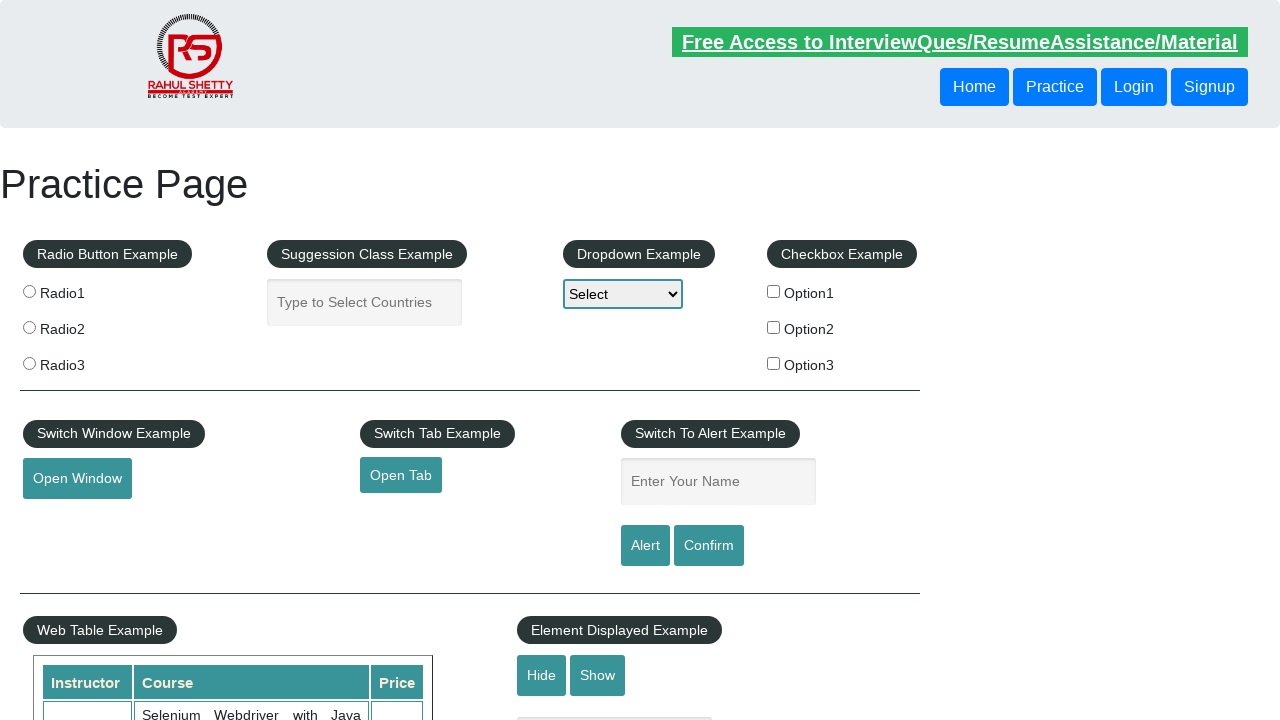

Located first column of footer table
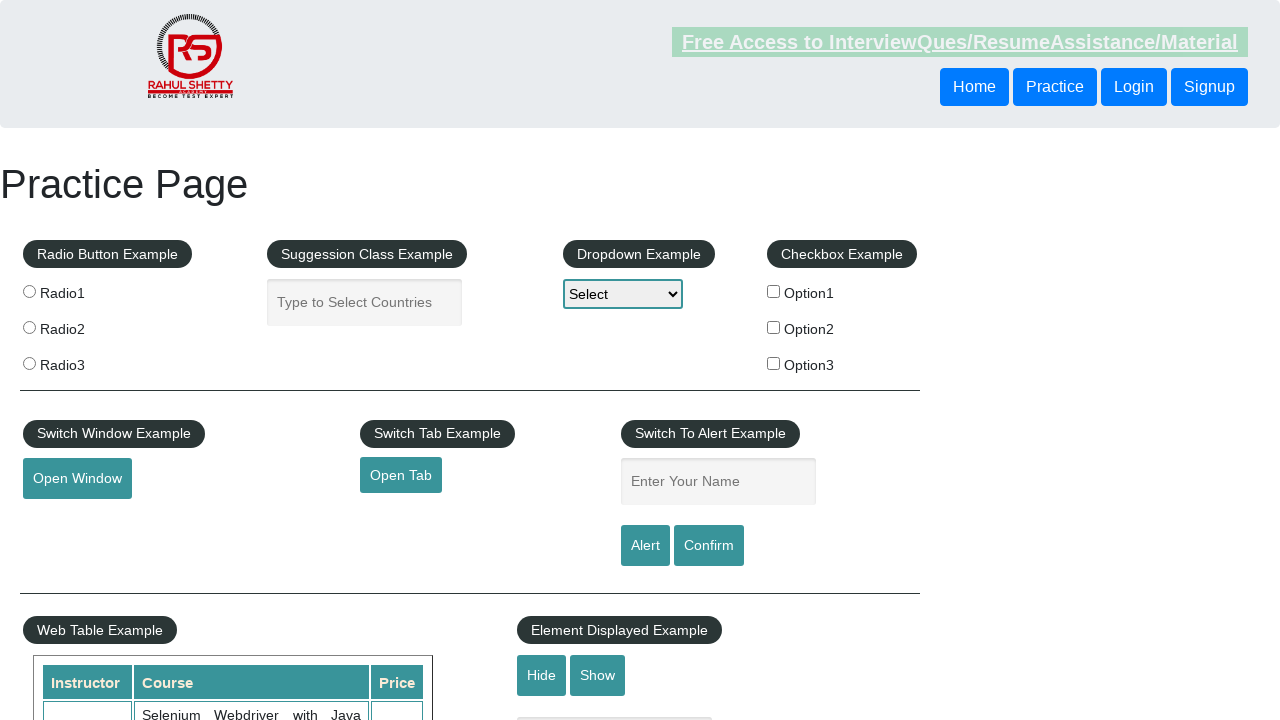

Located all links in first footer column
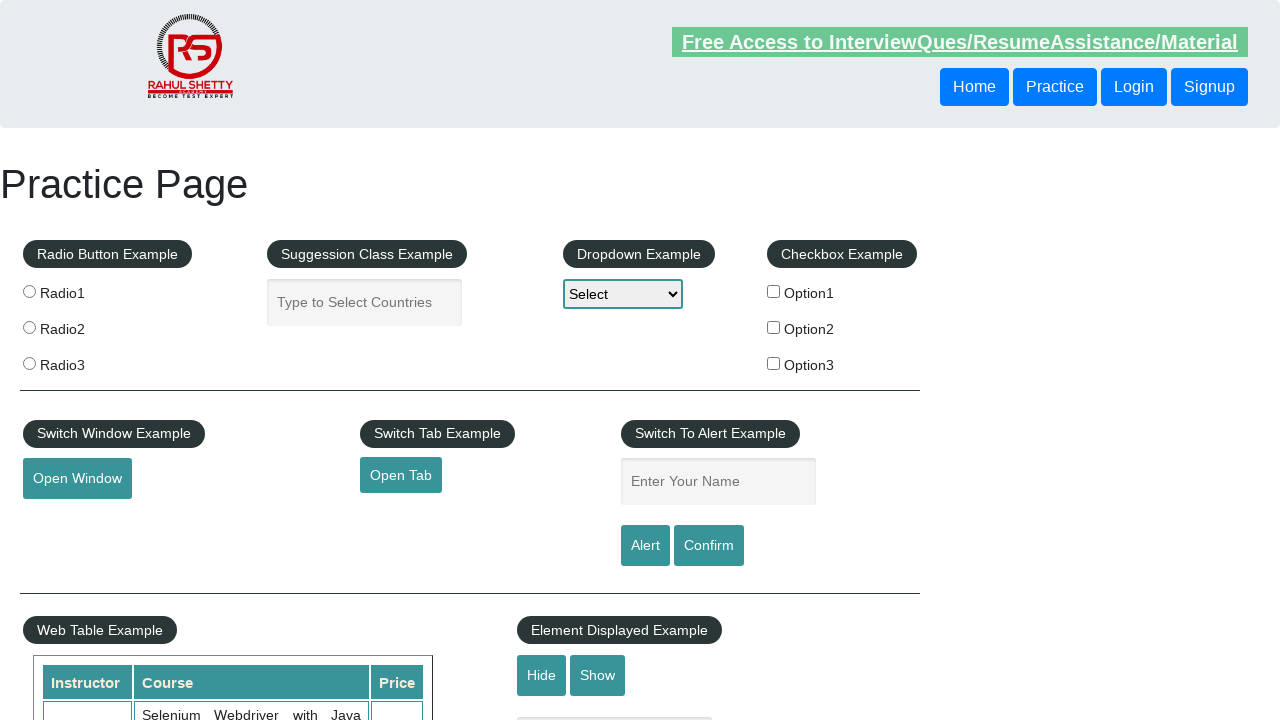

Links in first column: 5
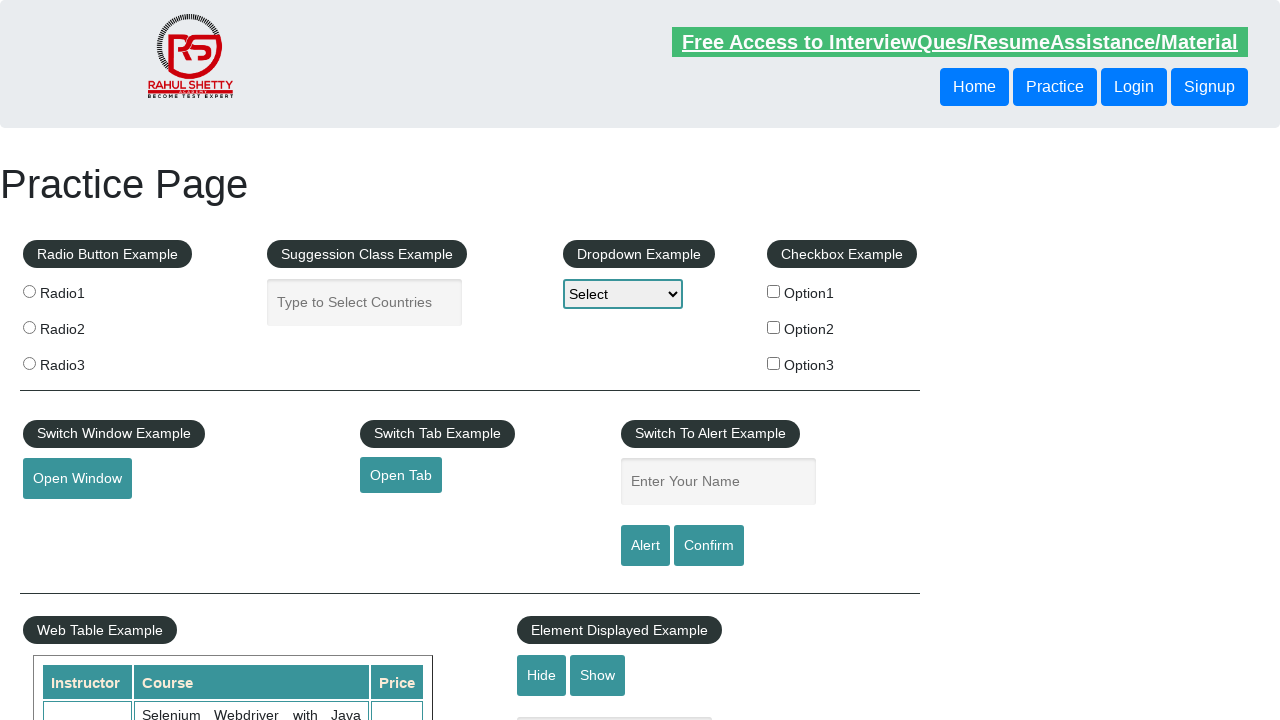

Retrieved link element at index 1 from first column
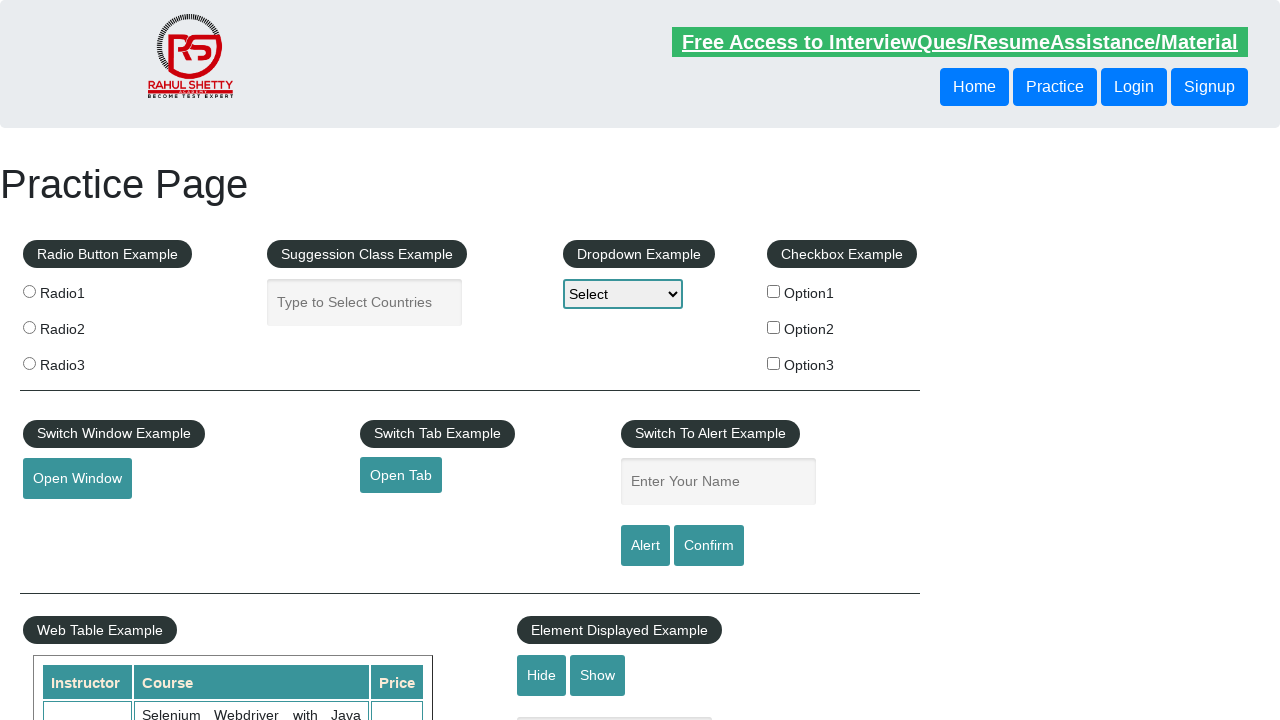

Ctrl+clicked link 1 to open in new tab at (68, 520) on #gf-BIG >> xpath=//table/tbody/tr/td[1]/ul >> a >> nth=1
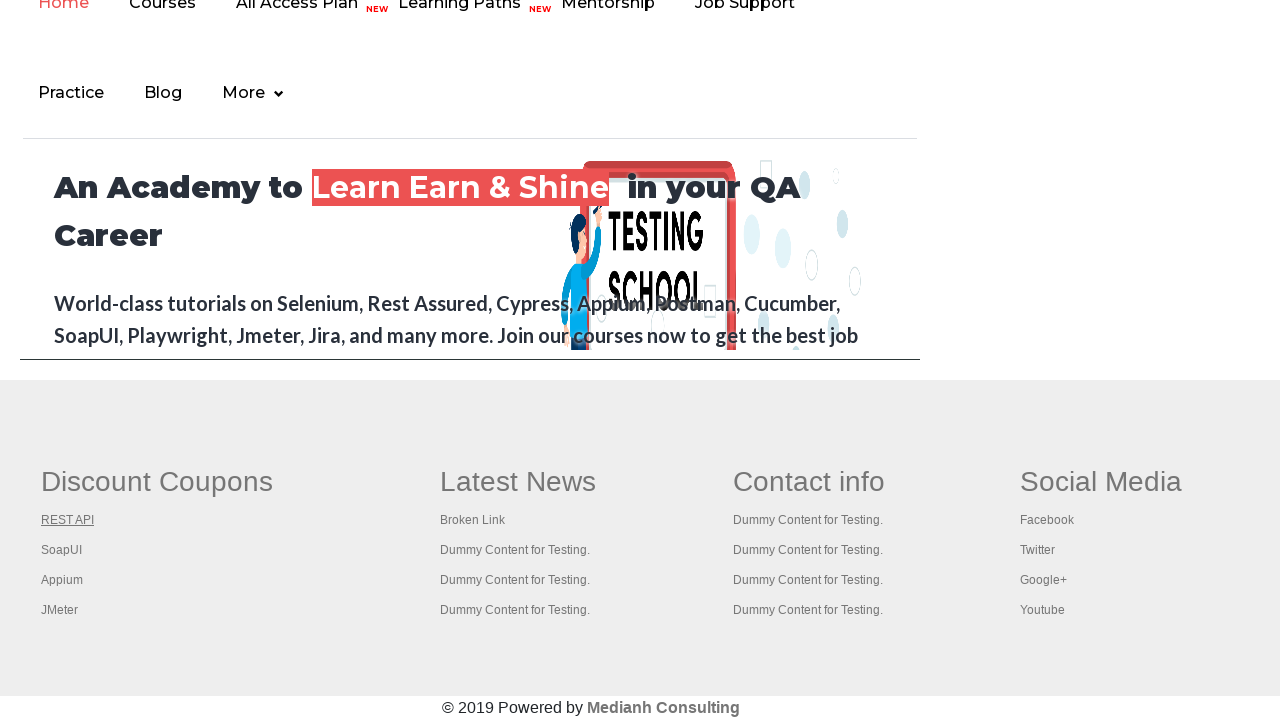

New tab opened for link 1
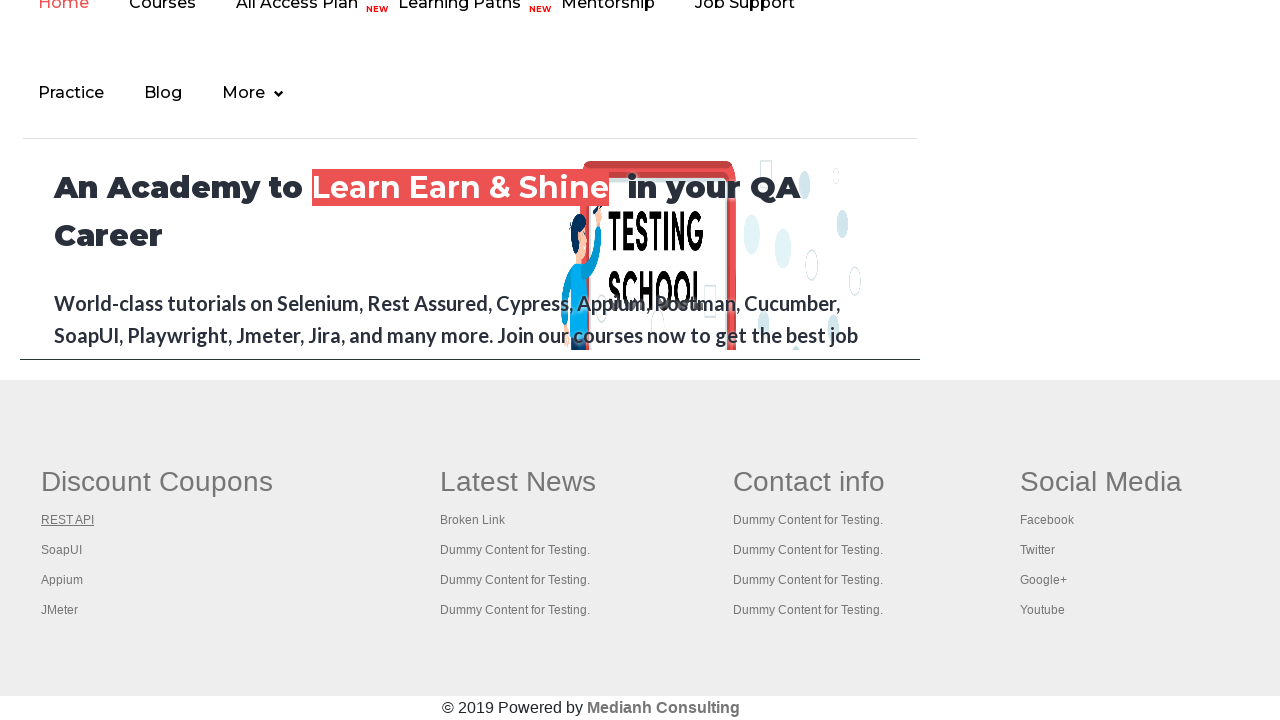

Retrieved title of new tab: REST API Tutorial
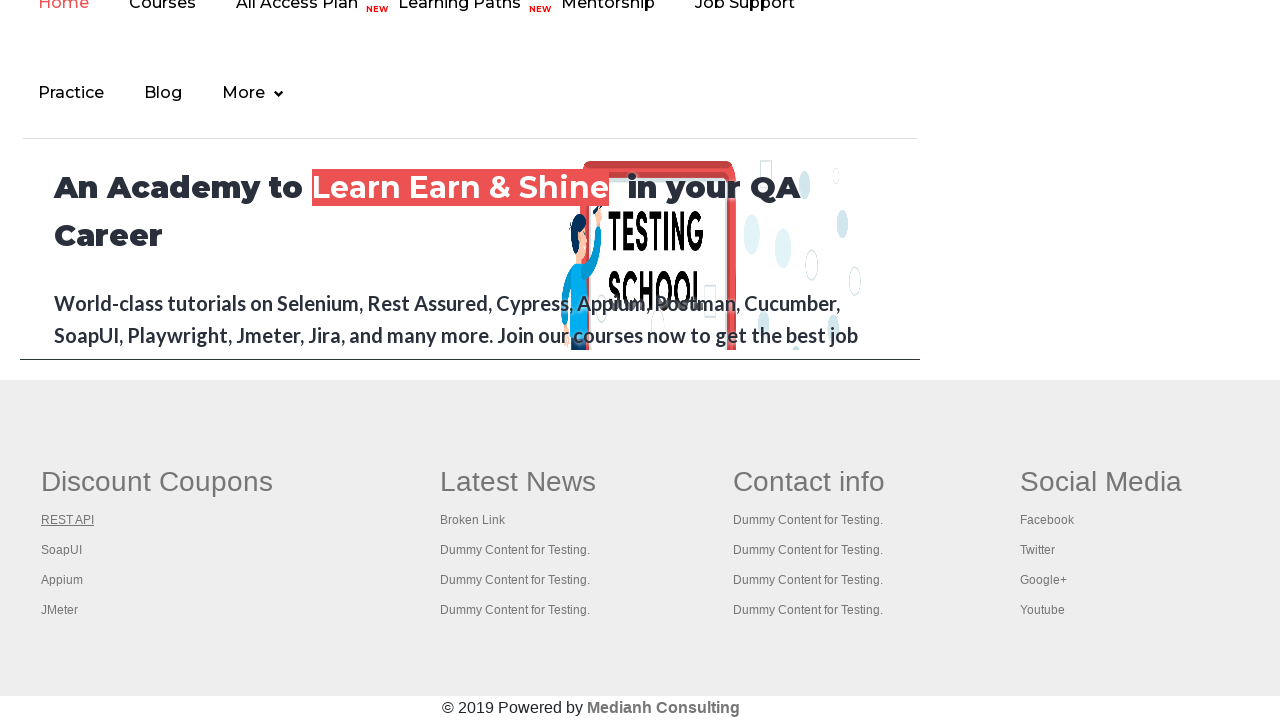

Closed new tab for link 1
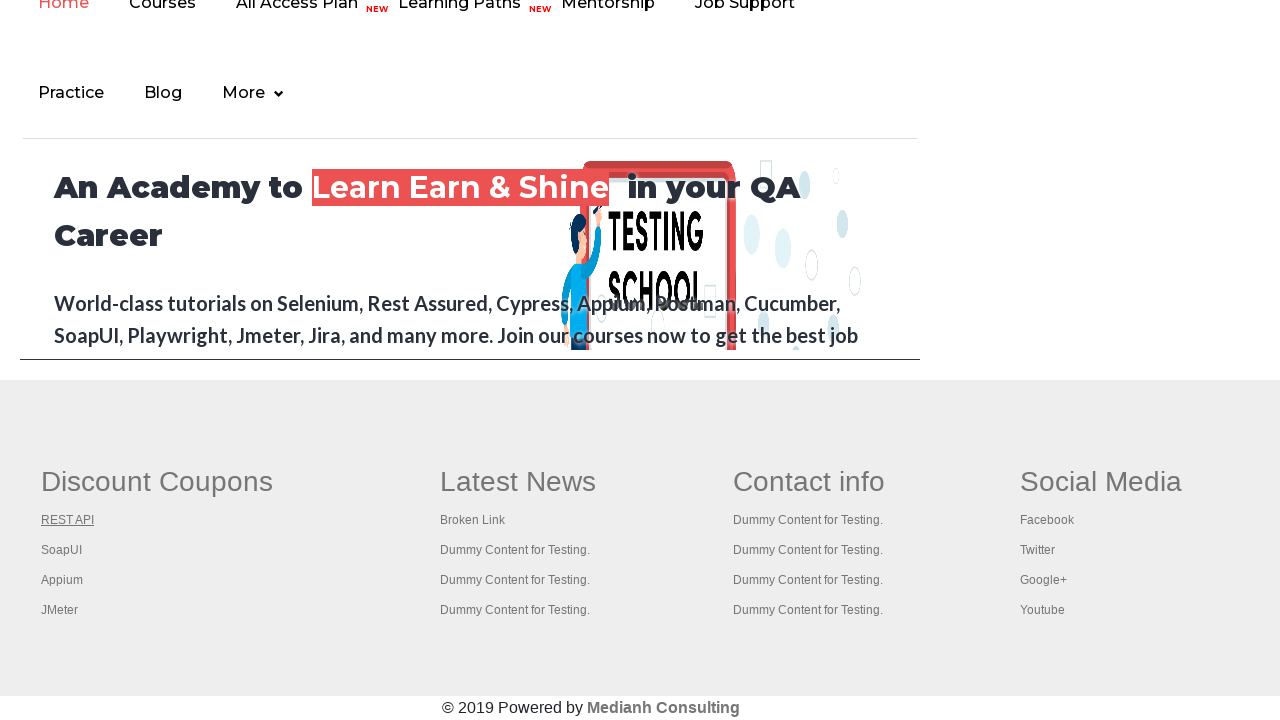

Retrieved link element at index 2 from first column
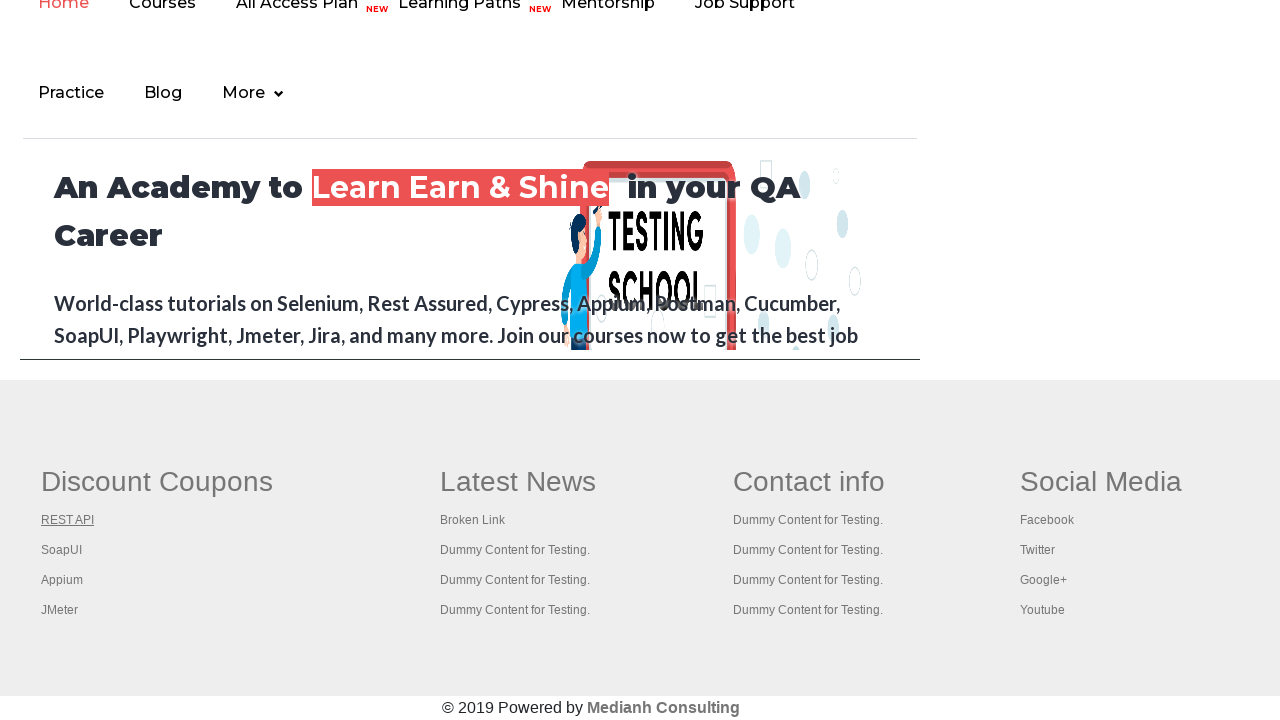

Ctrl+clicked link 2 to open in new tab at (62, 550) on #gf-BIG >> xpath=//table/tbody/tr/td[1]/ul >> a >> nth=2
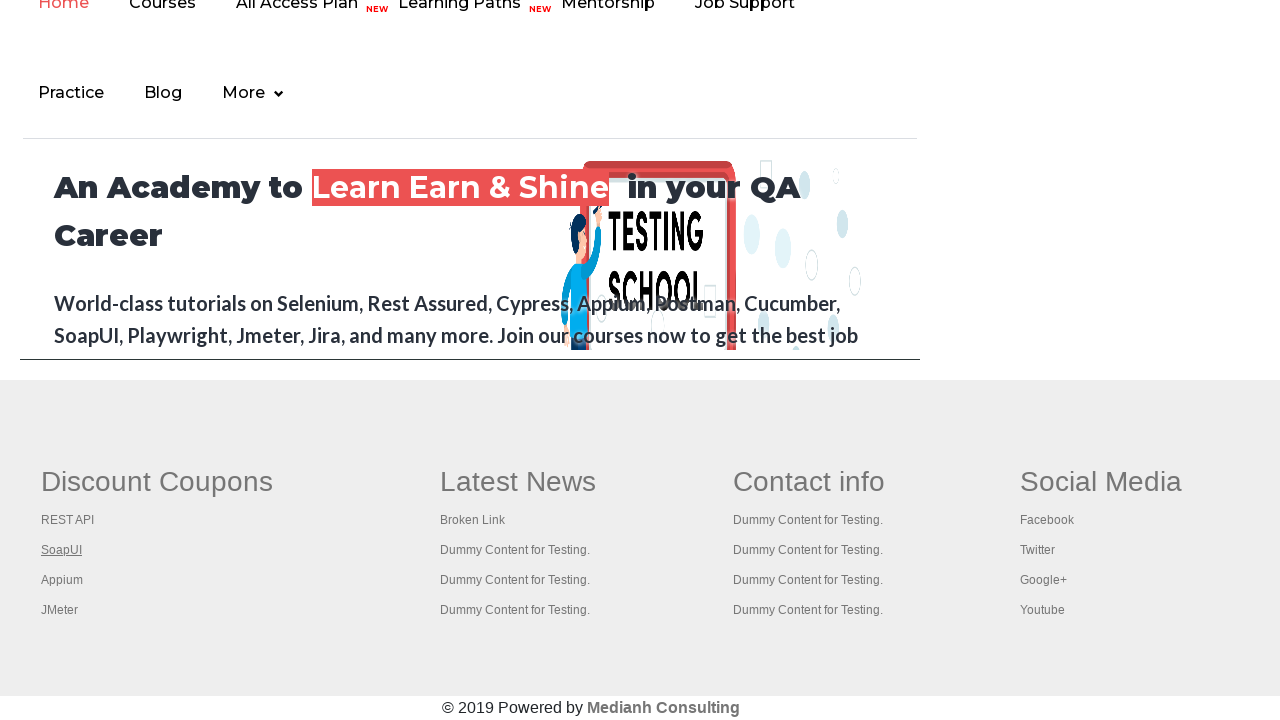

New tab opened for link 2
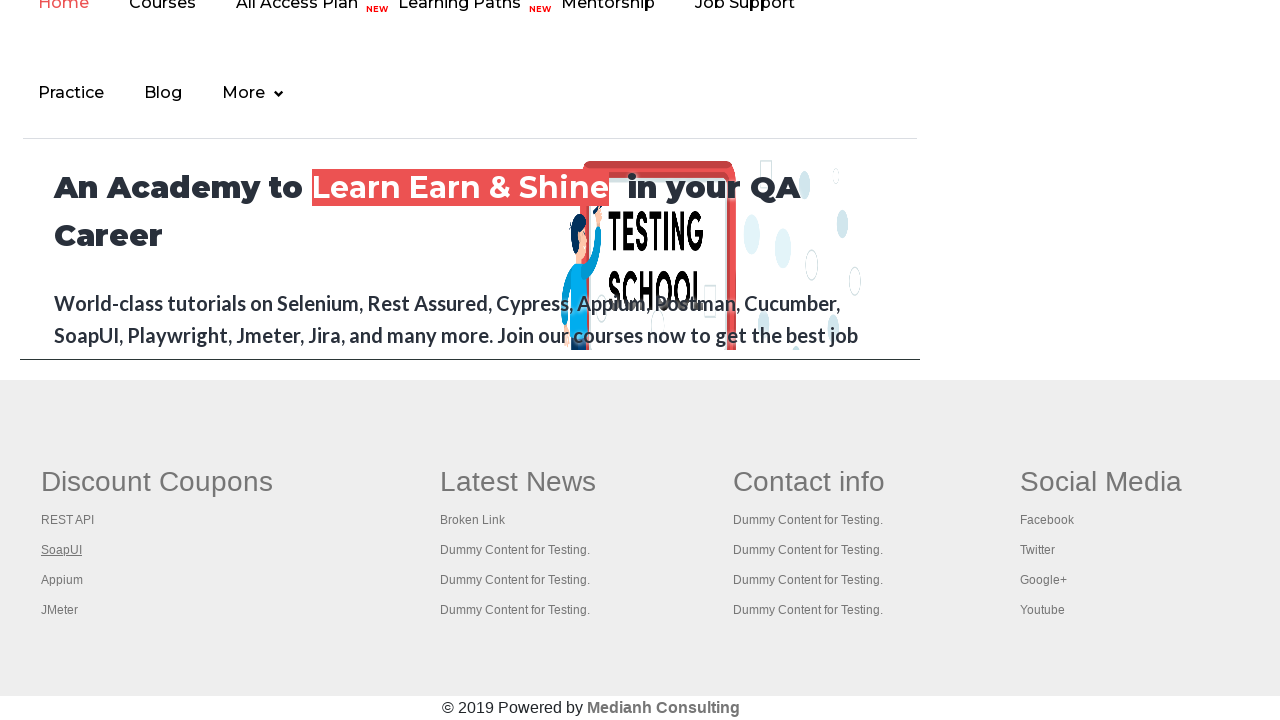

Retrieved title of new tab: The World’s Most Popular API Testing Tool | SoapUI
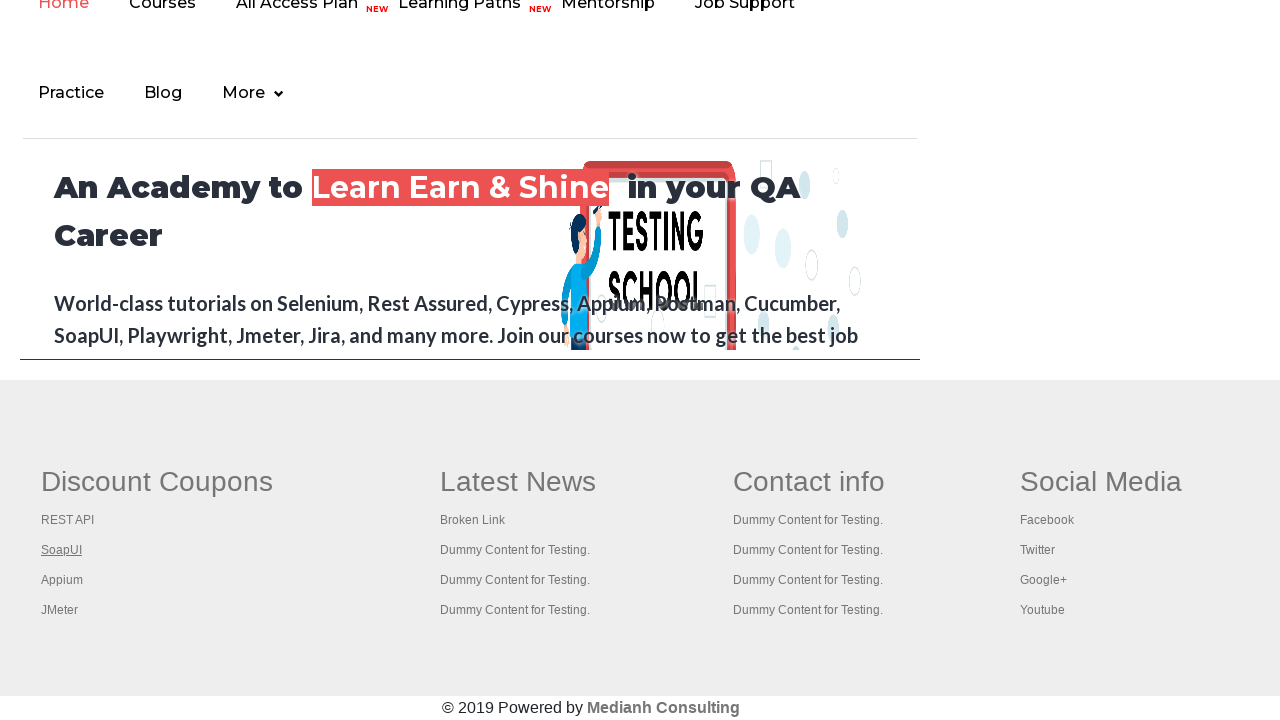

Closed new tab for link 2
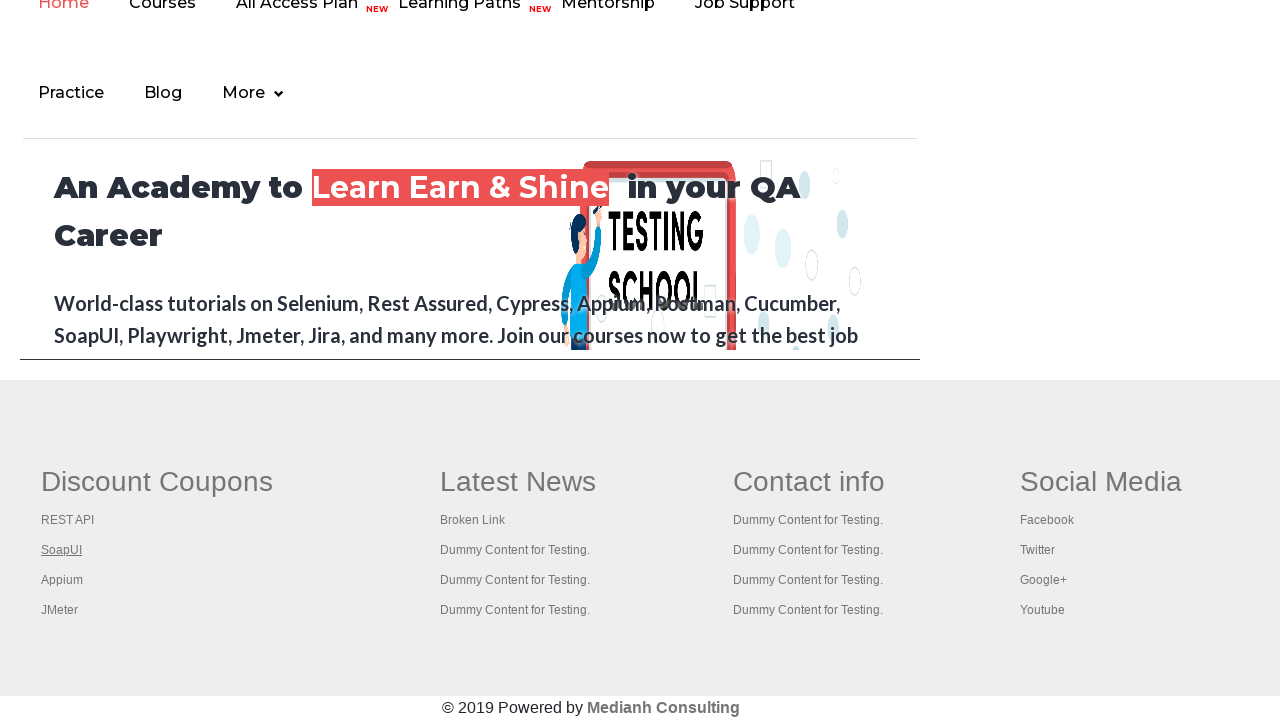

Retrieved link element at index 3 from first column
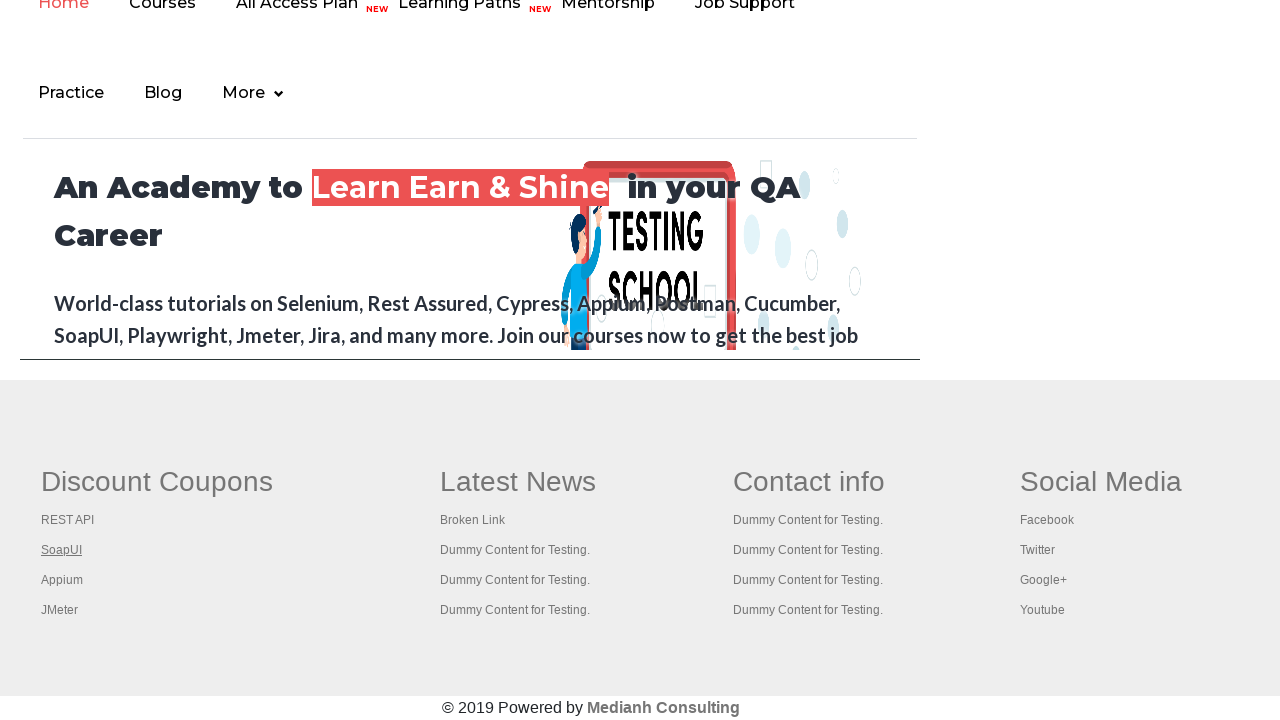

Ctrl+clicked link 3 to open in new tab at (62, 580) on #gf-BIG >> xpath=//table/tbody/tr/td[1]/ul >> a >> nth=3
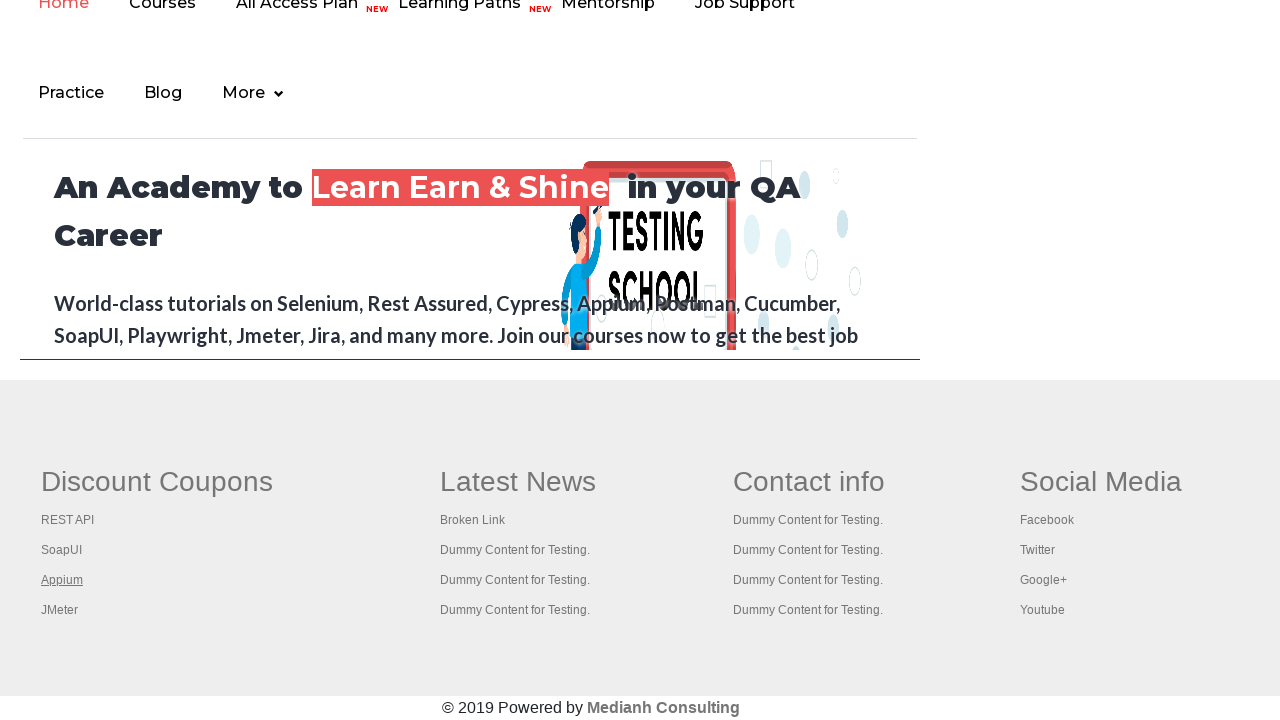

New tab opened for link 3
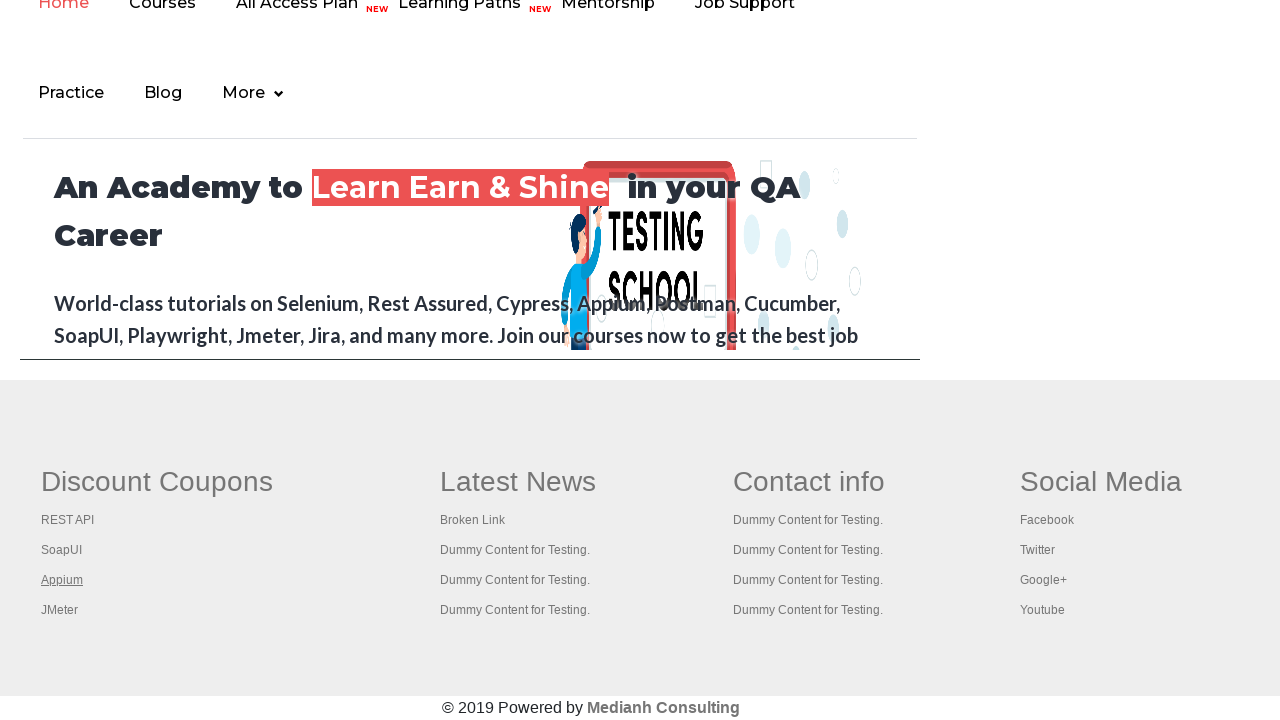

Retrieved title of new tab: 
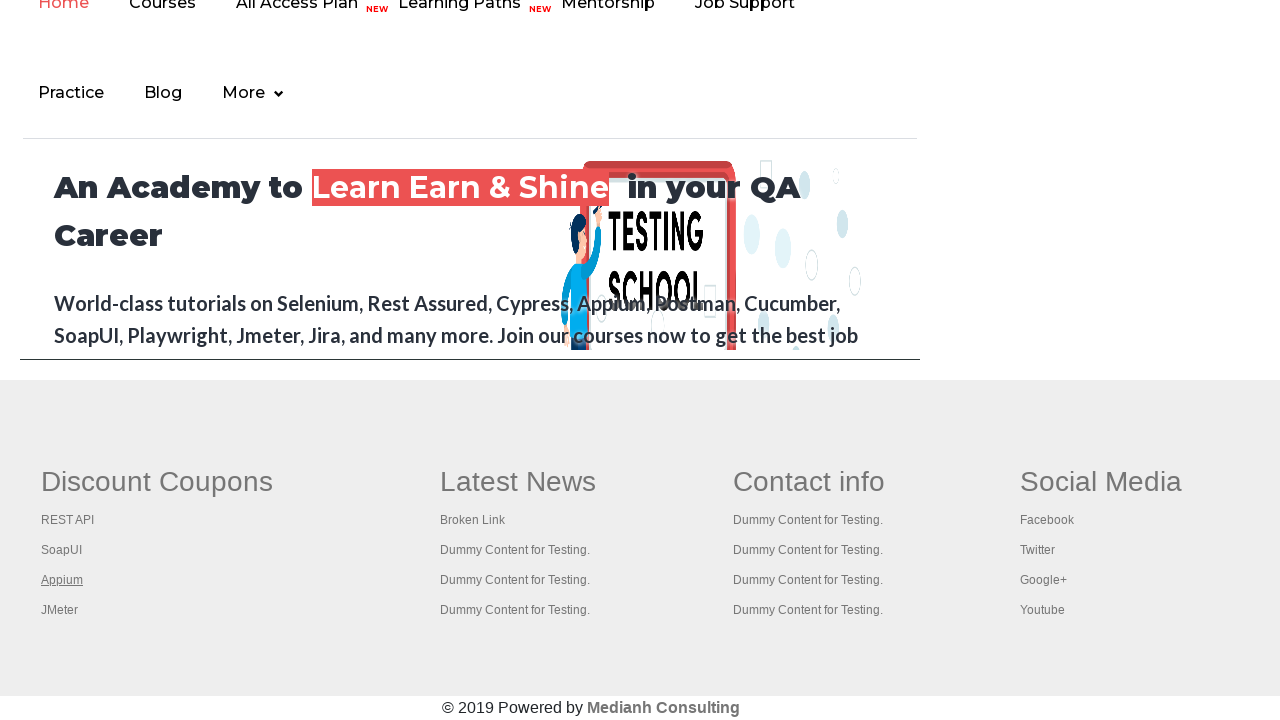

Closed new tab for link 3
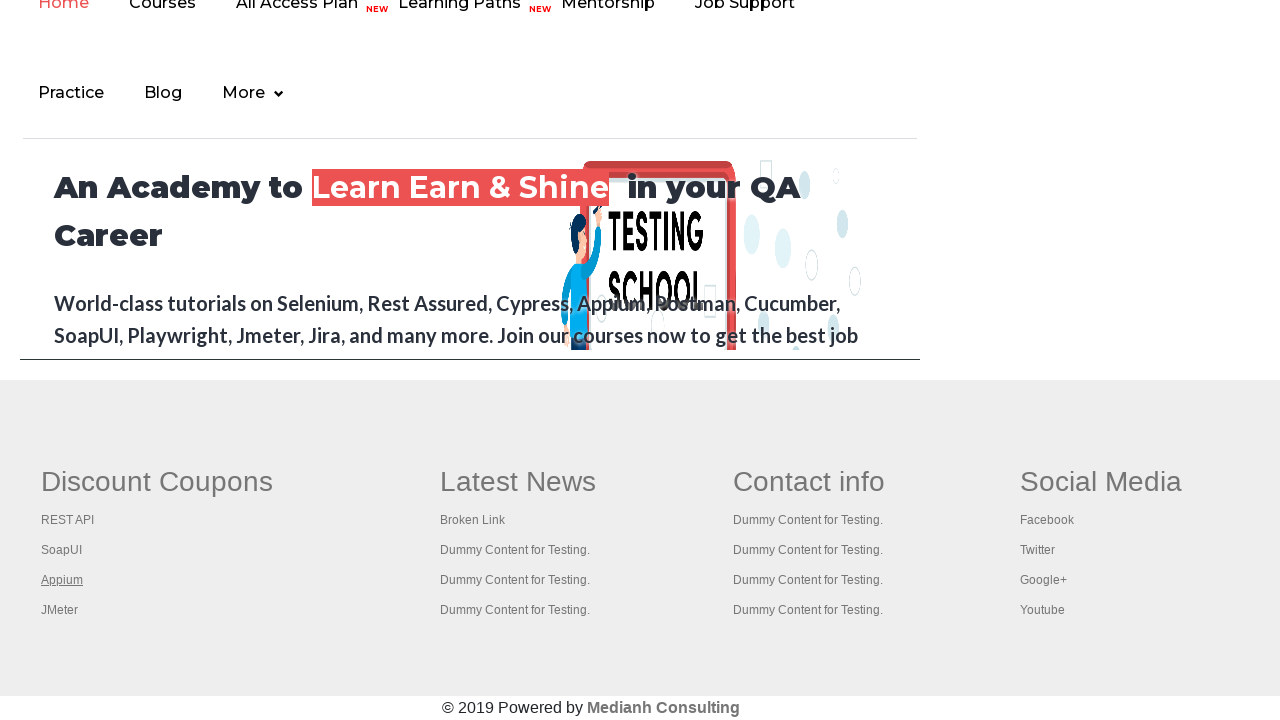

Retrieved link element at index 4 from first column
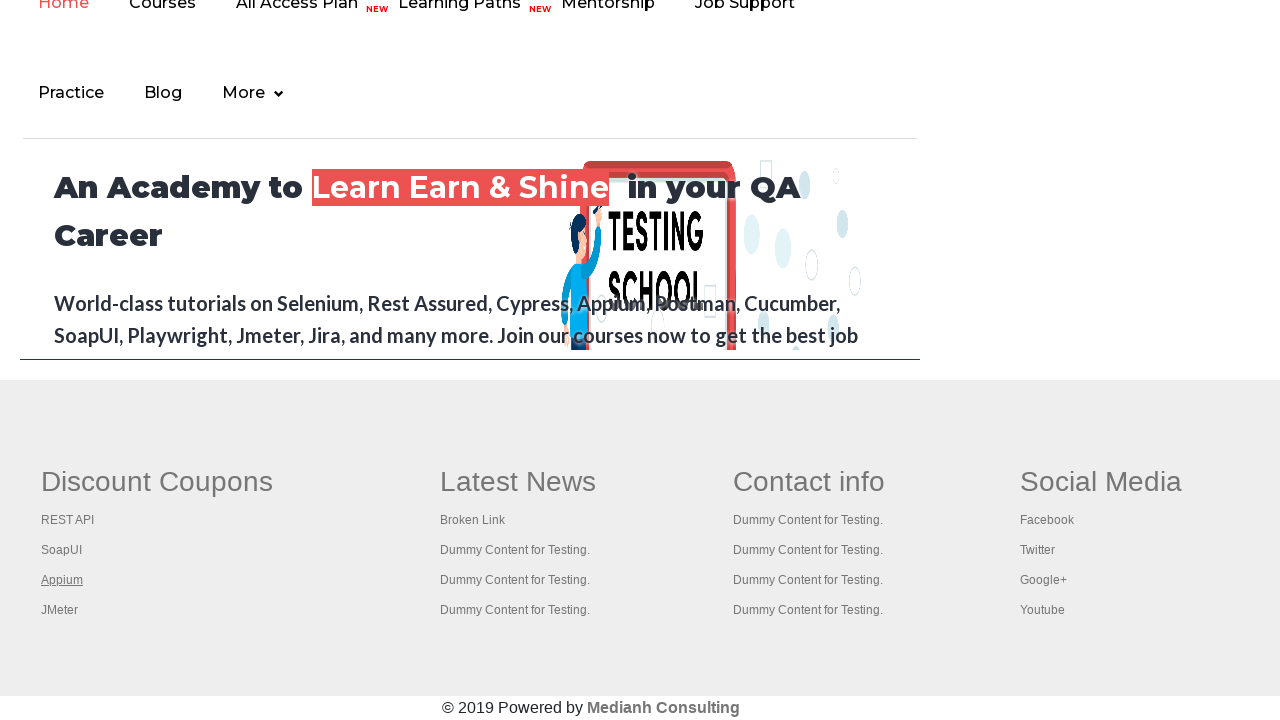

Ctrl+clicked link 4 to open in new tab at (60, 610) on #gf-BIG >> xpath=//table/tbody/tr/td[1]/ul >> a >> nth=4
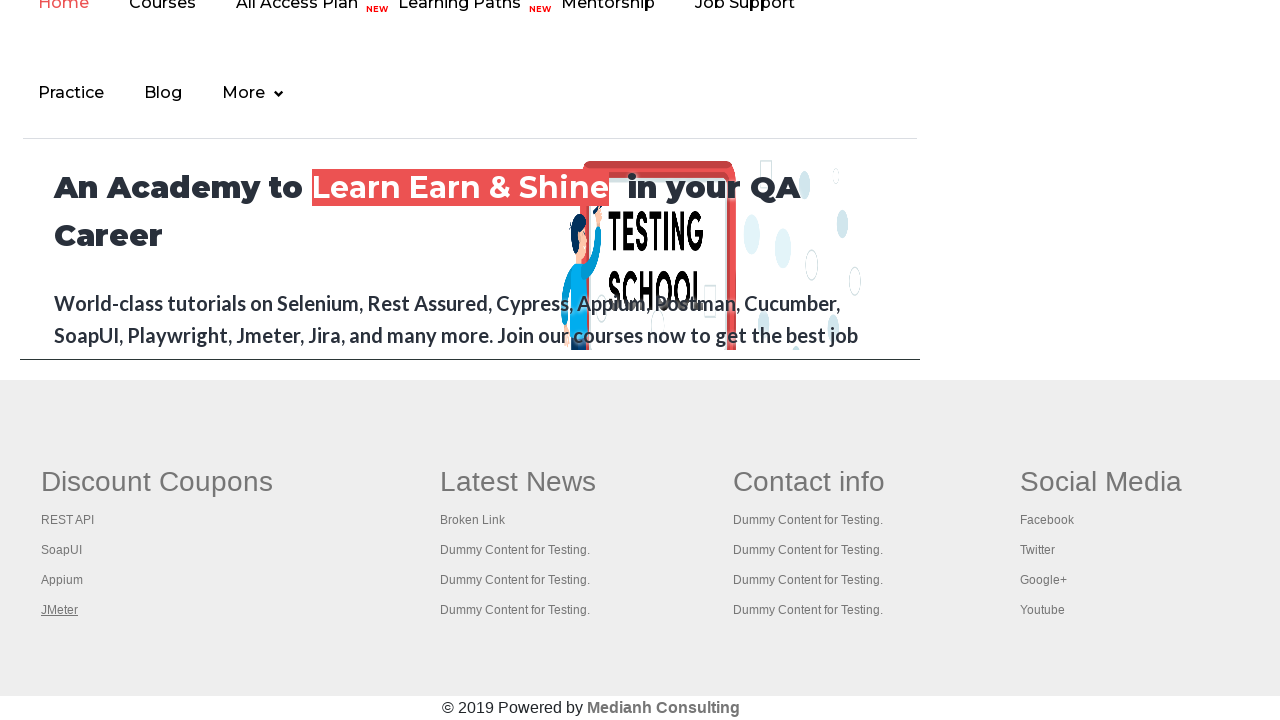

New tab opened for link 4
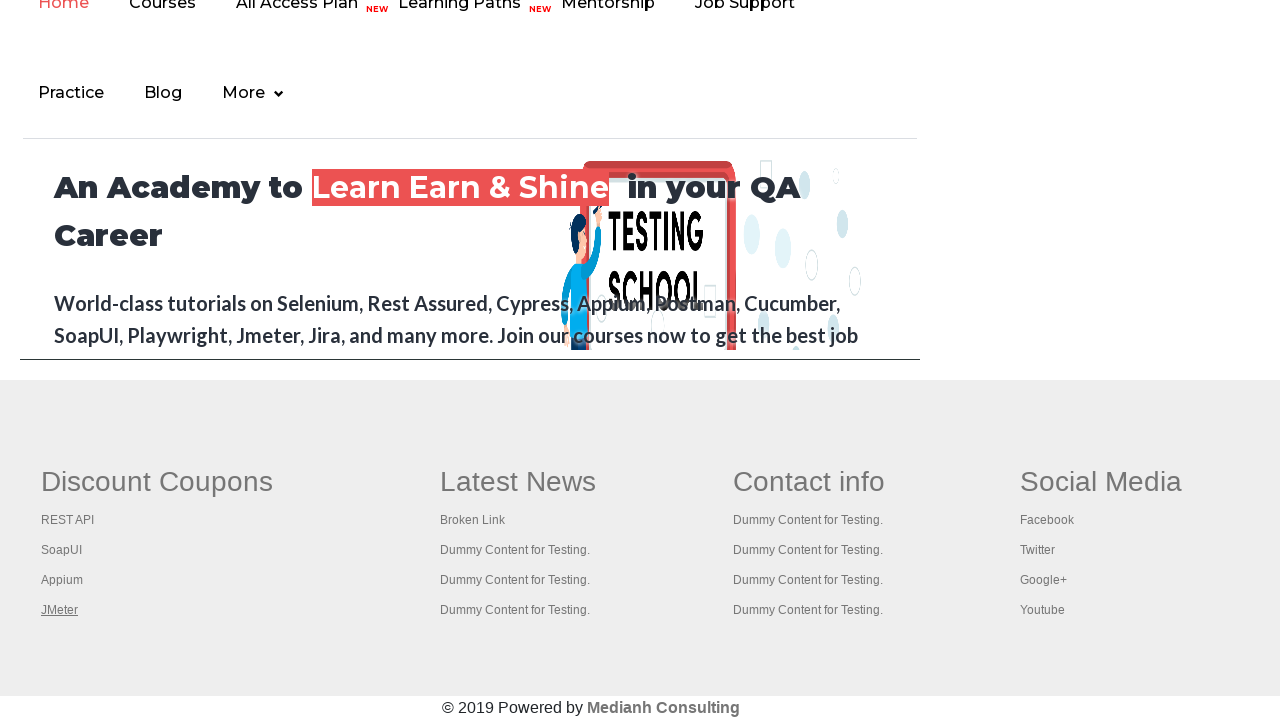

Retrieved title of new tab: Apache JMeter - Apache JMeter™
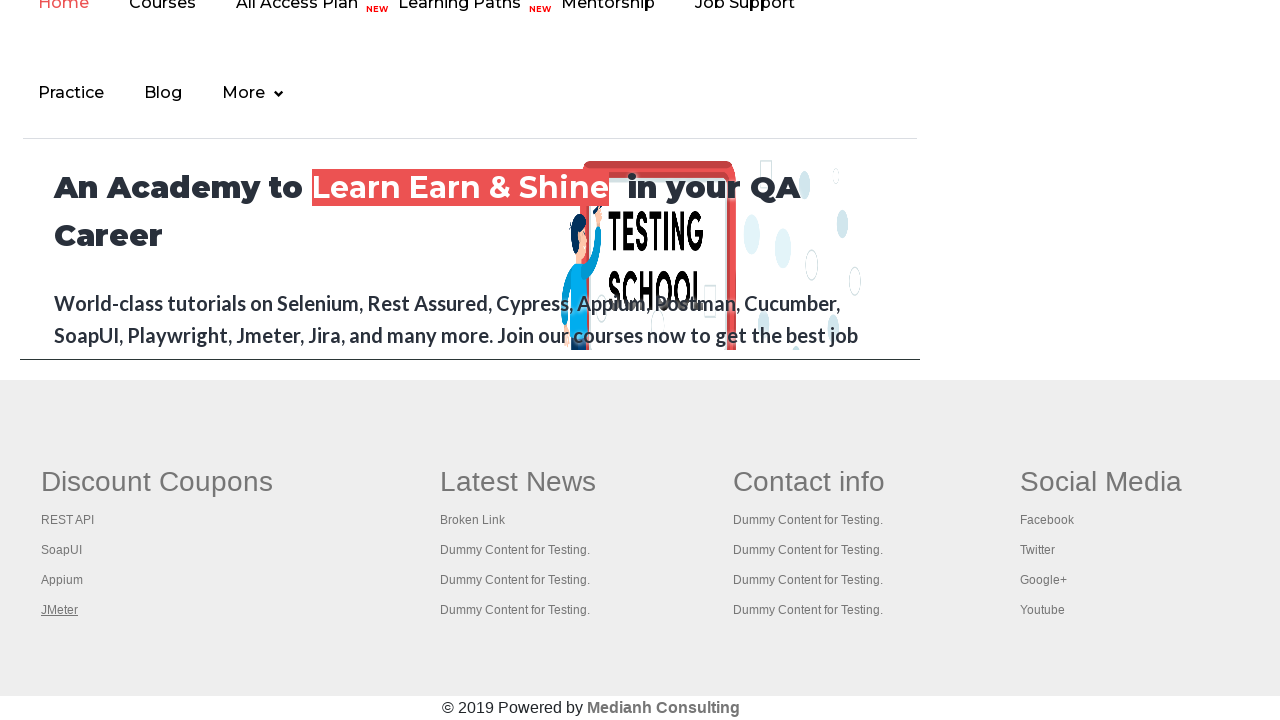

Closed new tab for link 4
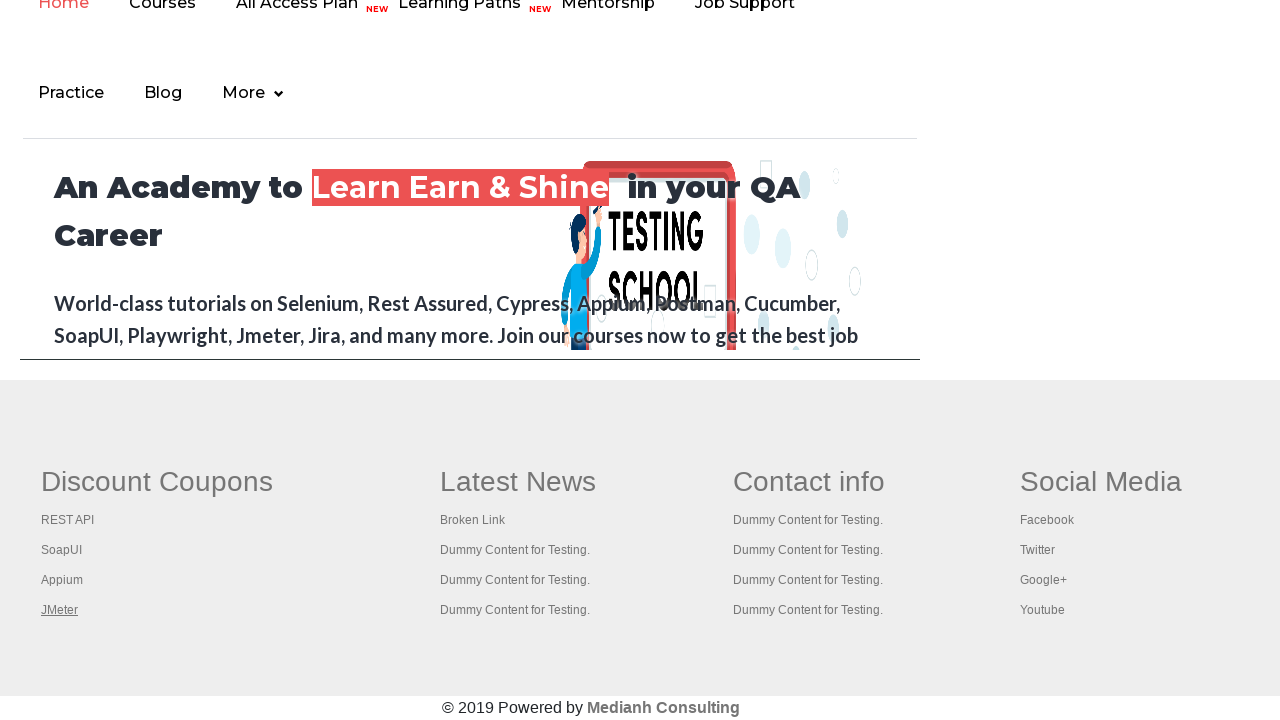

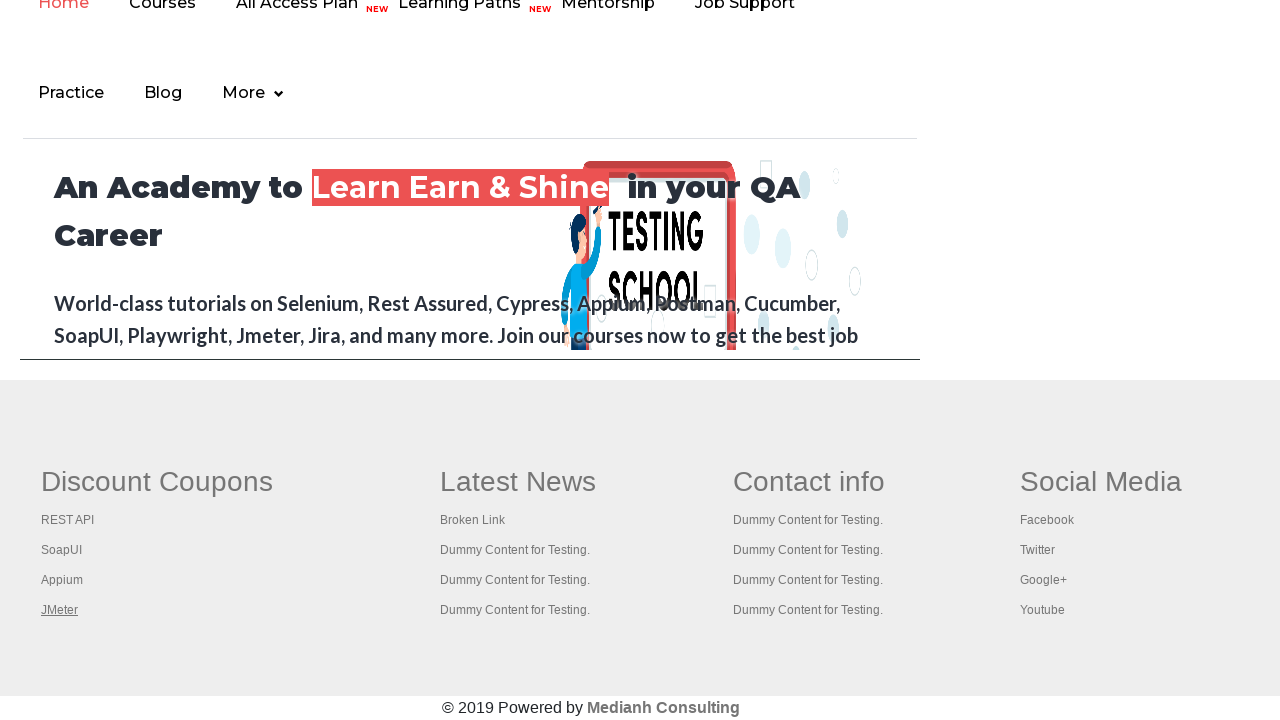